Tests drag and drop functionality within an iframe on the jQuery UI droppable demo page

Starting URL: https://jqueryui.com/droppable/

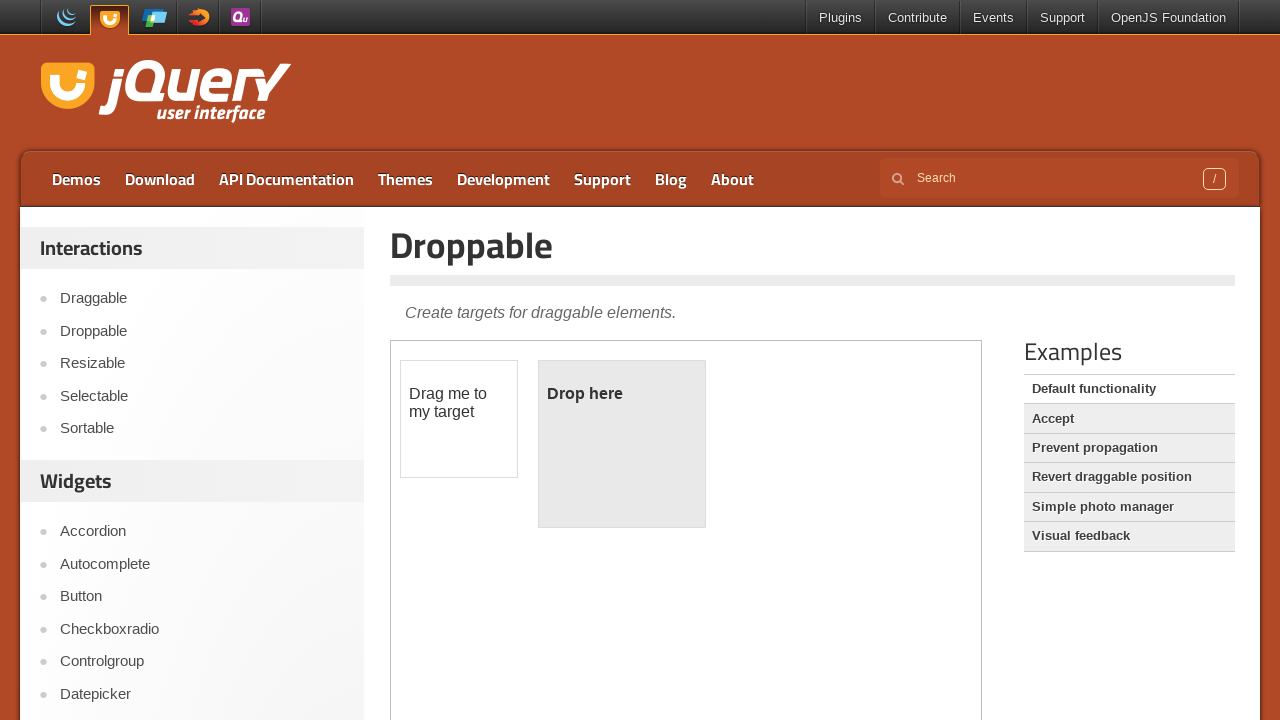

Waited for iframe with class 'demo-frame' to be available
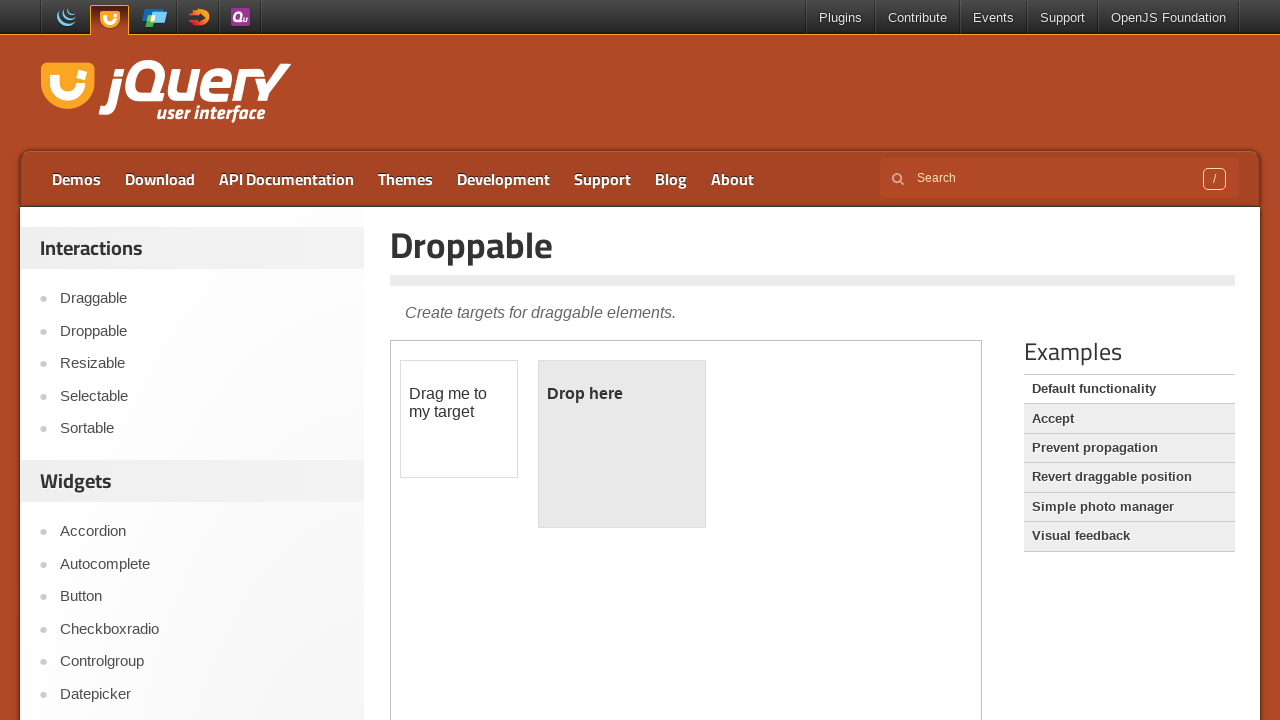

Located the demo-frame iframe
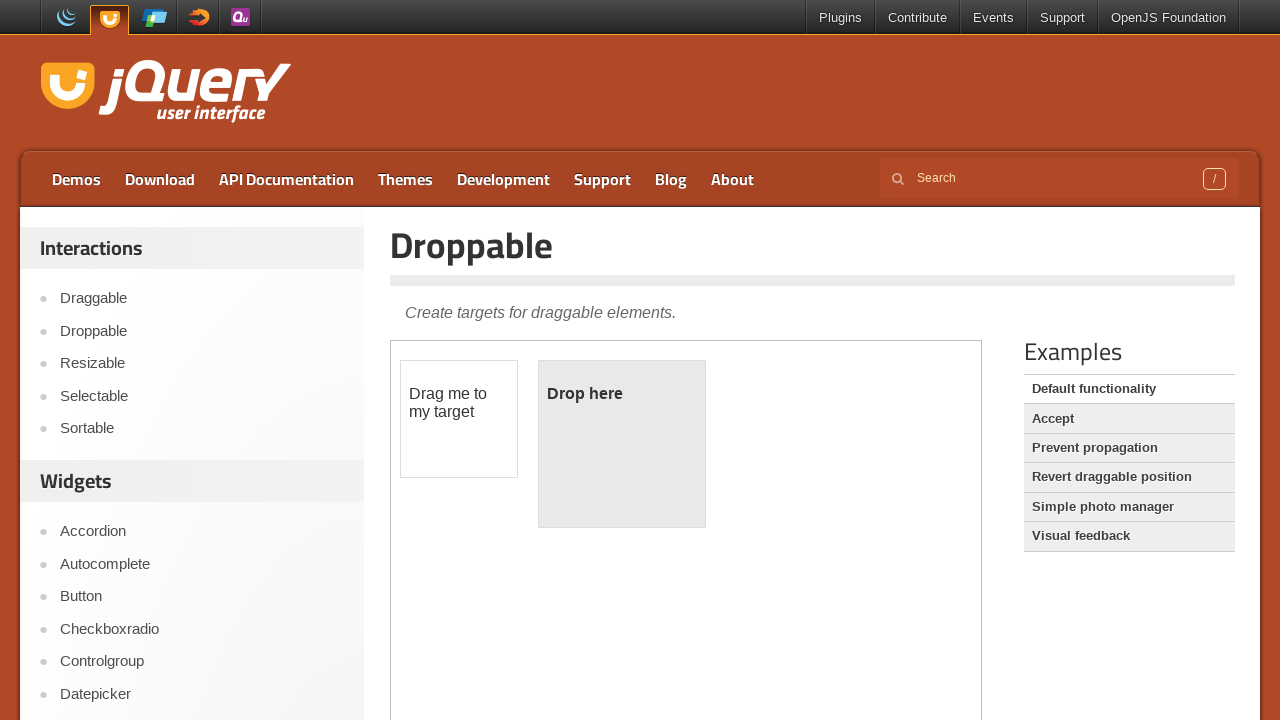

Located the draggable element within the iframe
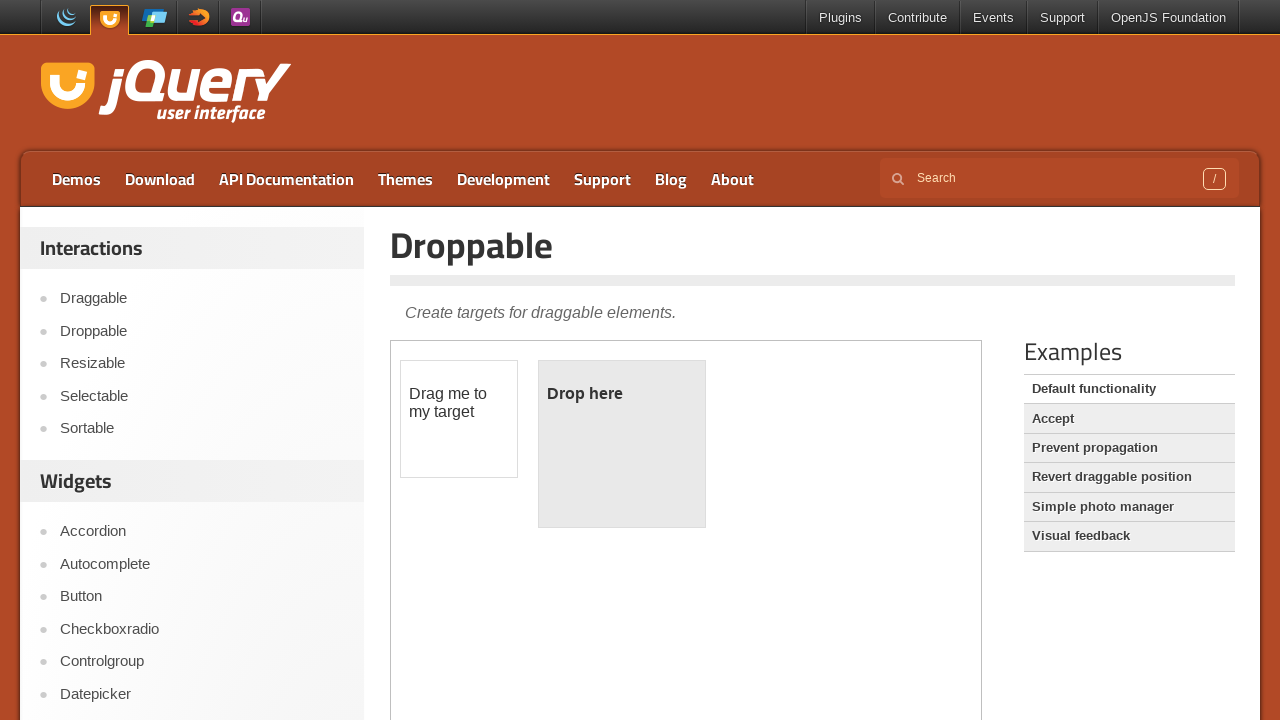

Located the droppable target element within the iframe
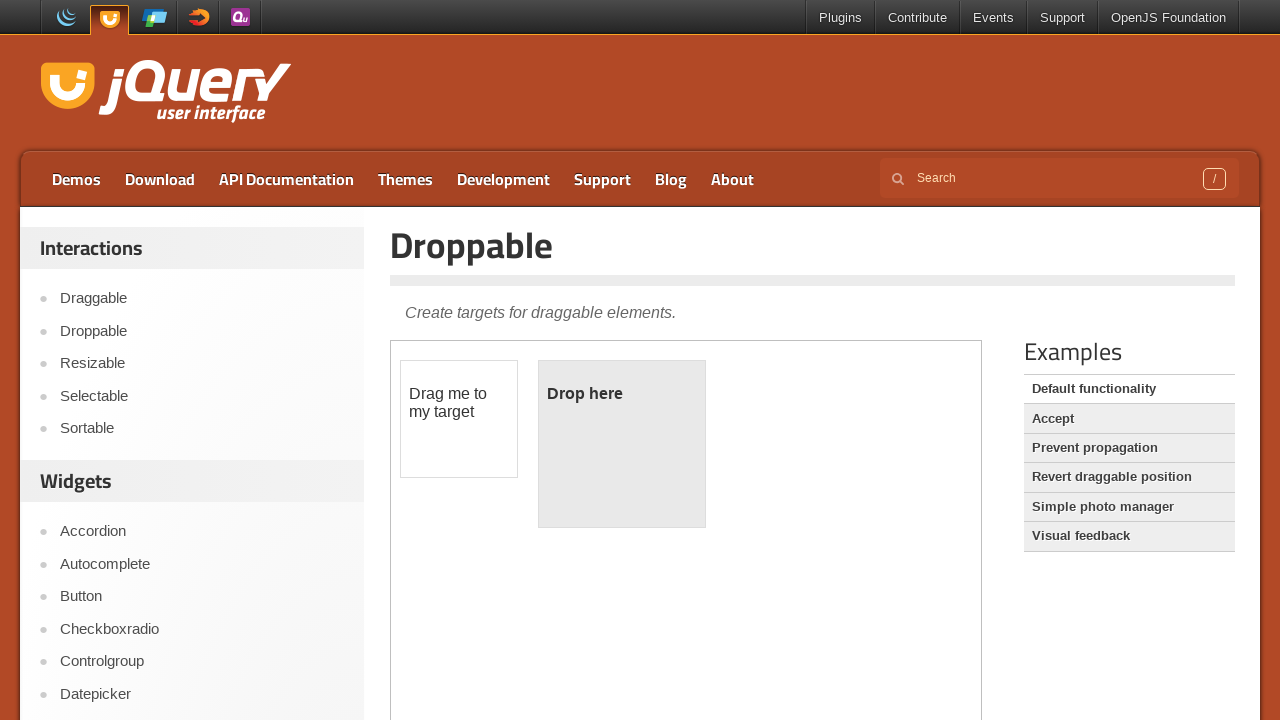

Dragged the draggable element onto the droppable target at (622, 444)
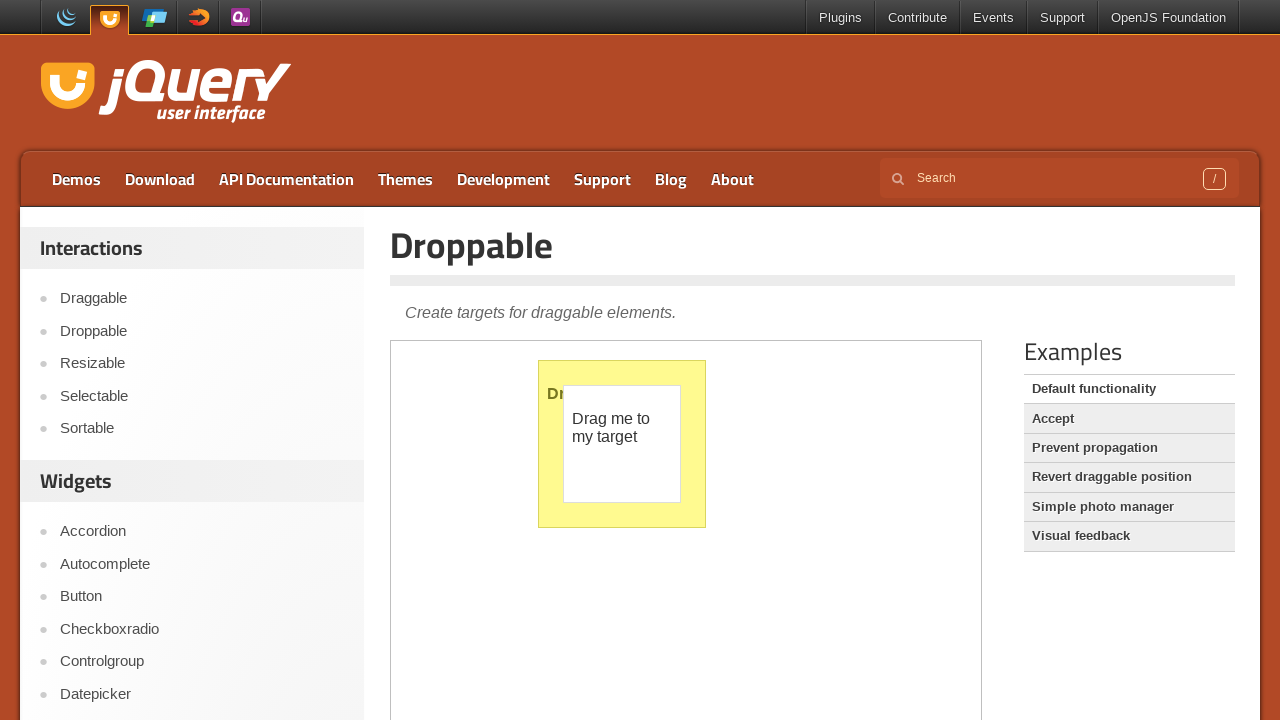

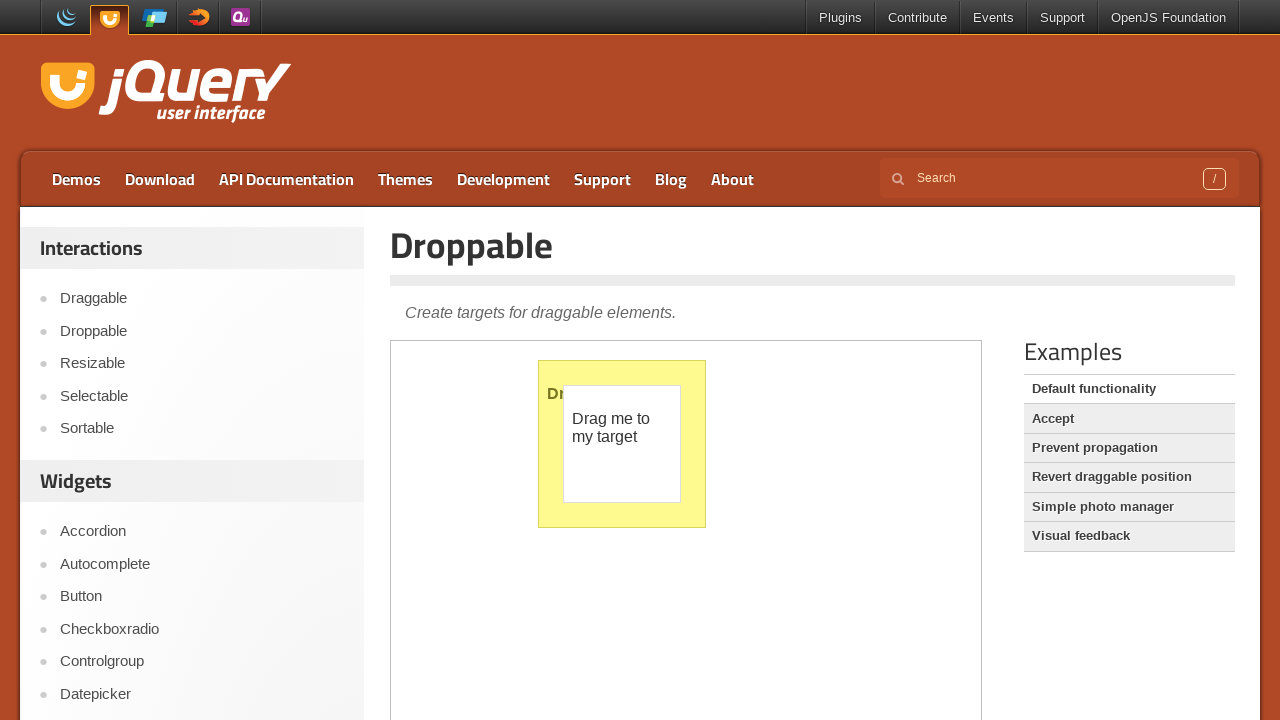